Navigates to W3Schools HTML tables page and verifies a specific cell value in the customers table.

Starting URL: https://www.w3schools.com/html/html_tables.asp

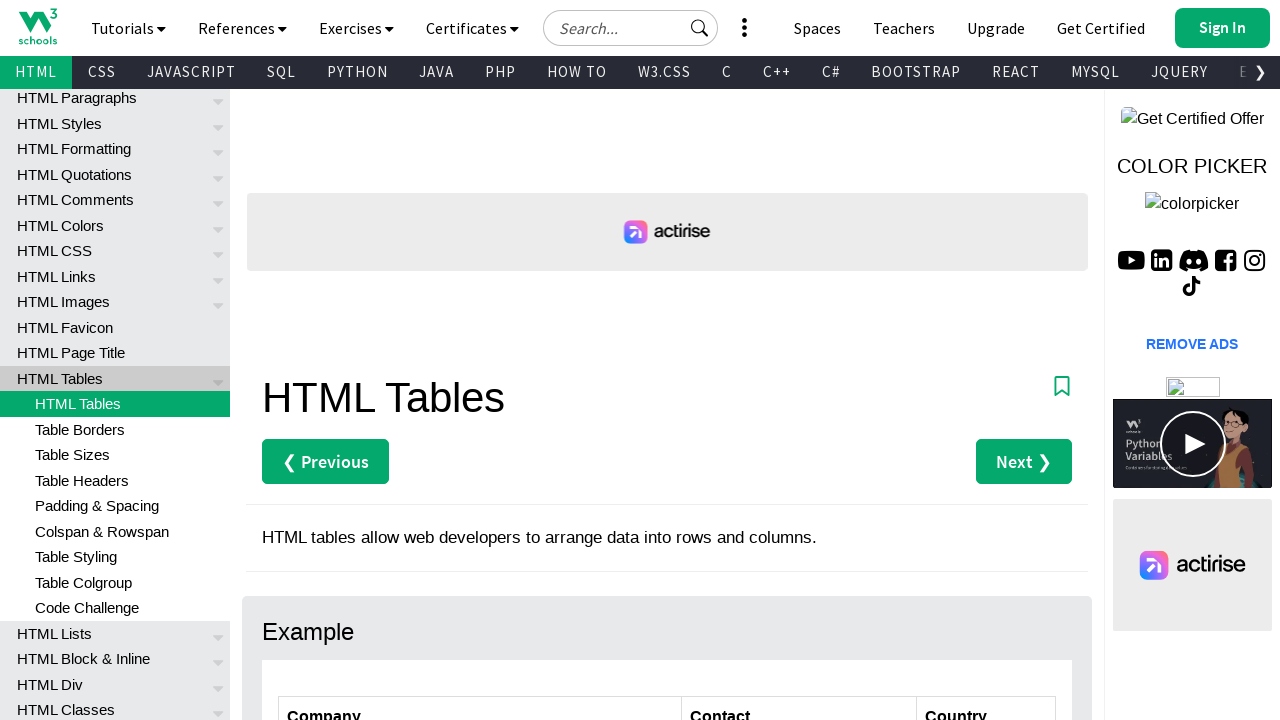

Navigated to W3Schools HTML tables page
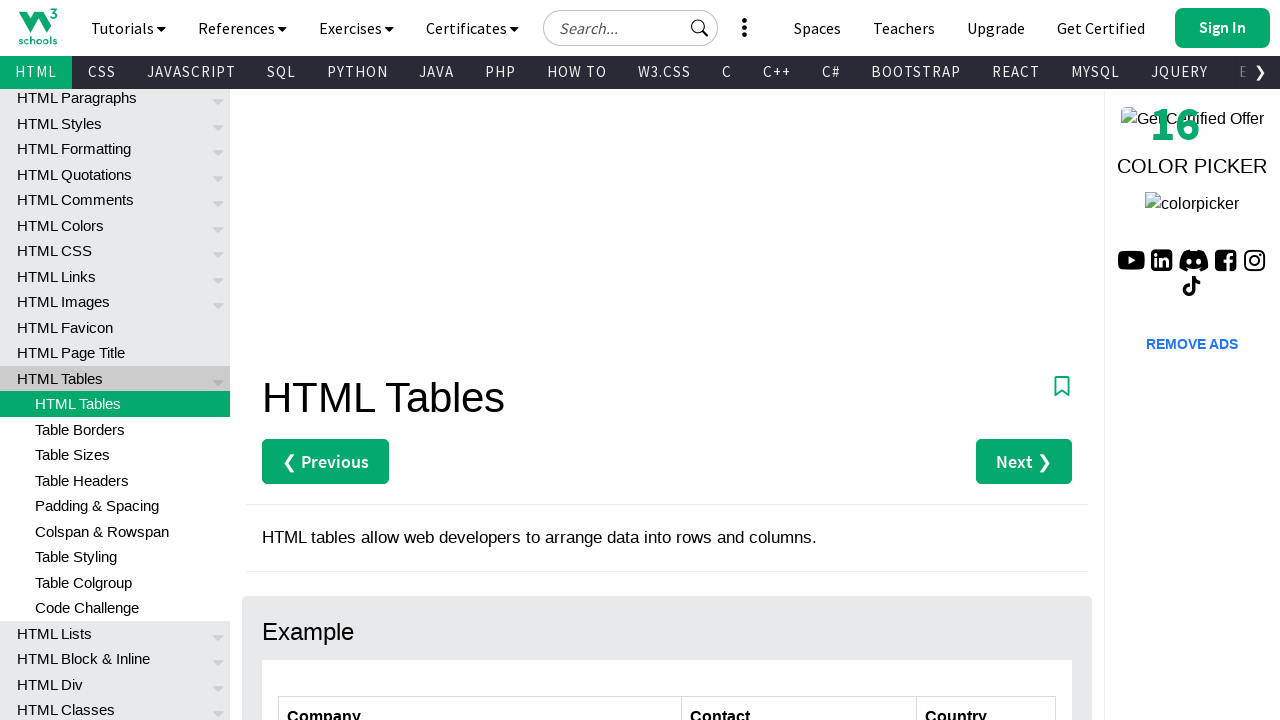

Customers table (#customers) became visible
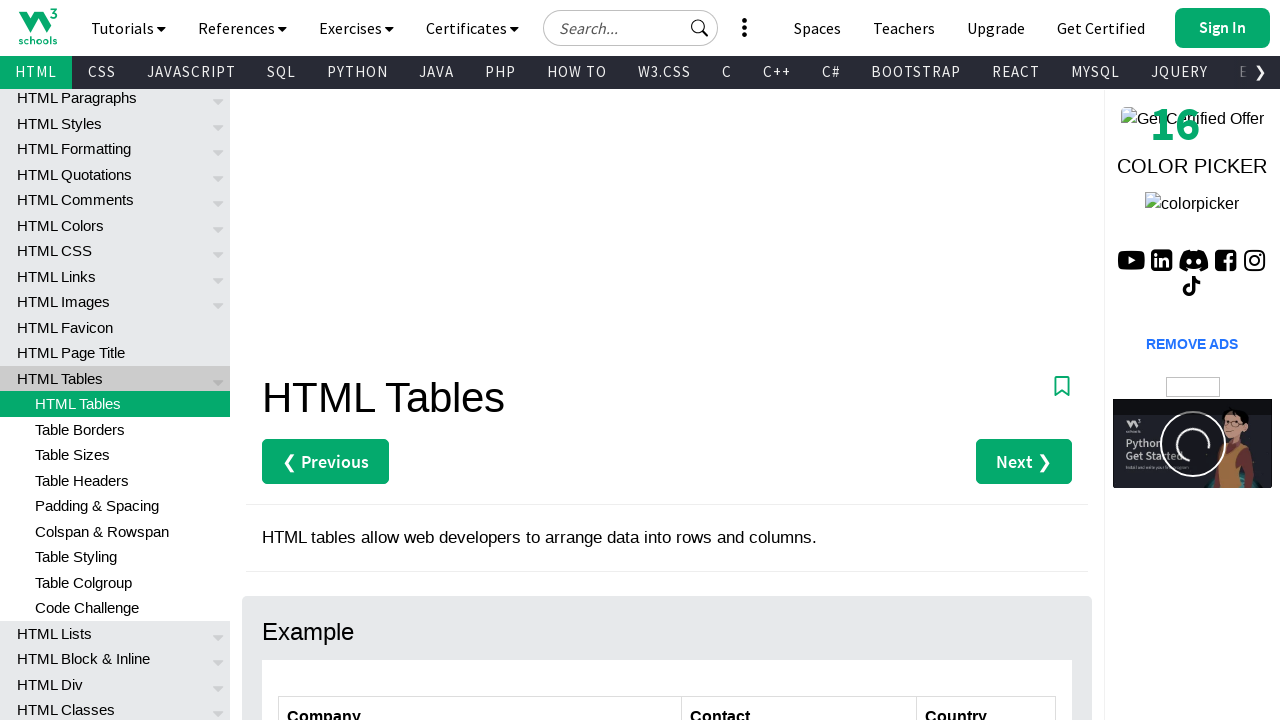

Cell in customers table row 4, column 3 (Austria) is visible
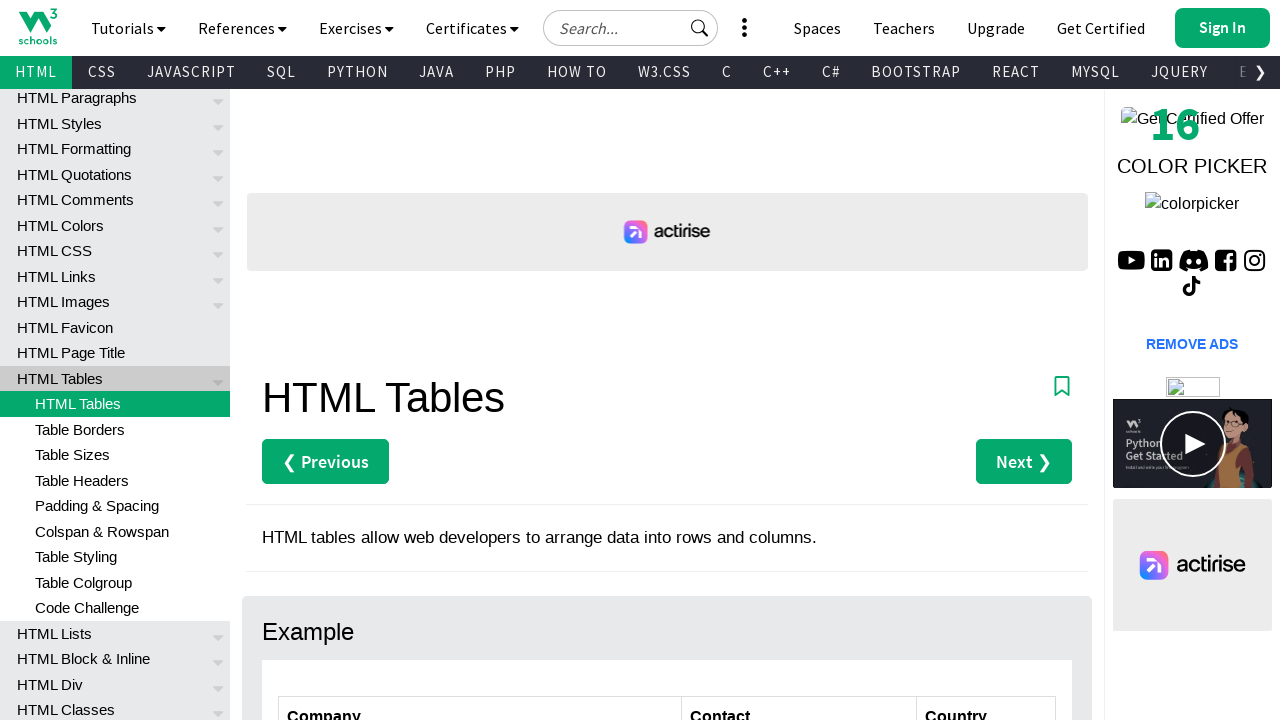

Retrieved cell value from row 4, column 3: 'Austria'
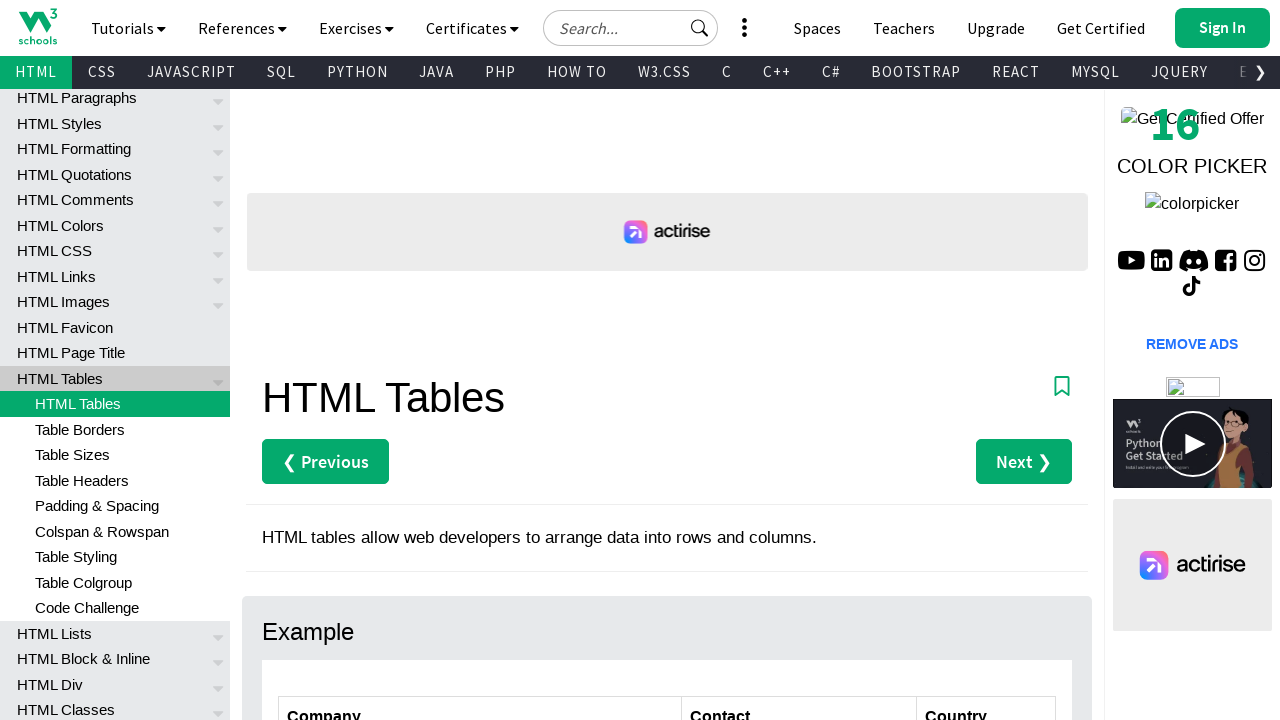

Verified cell value is 'Austria' as expected
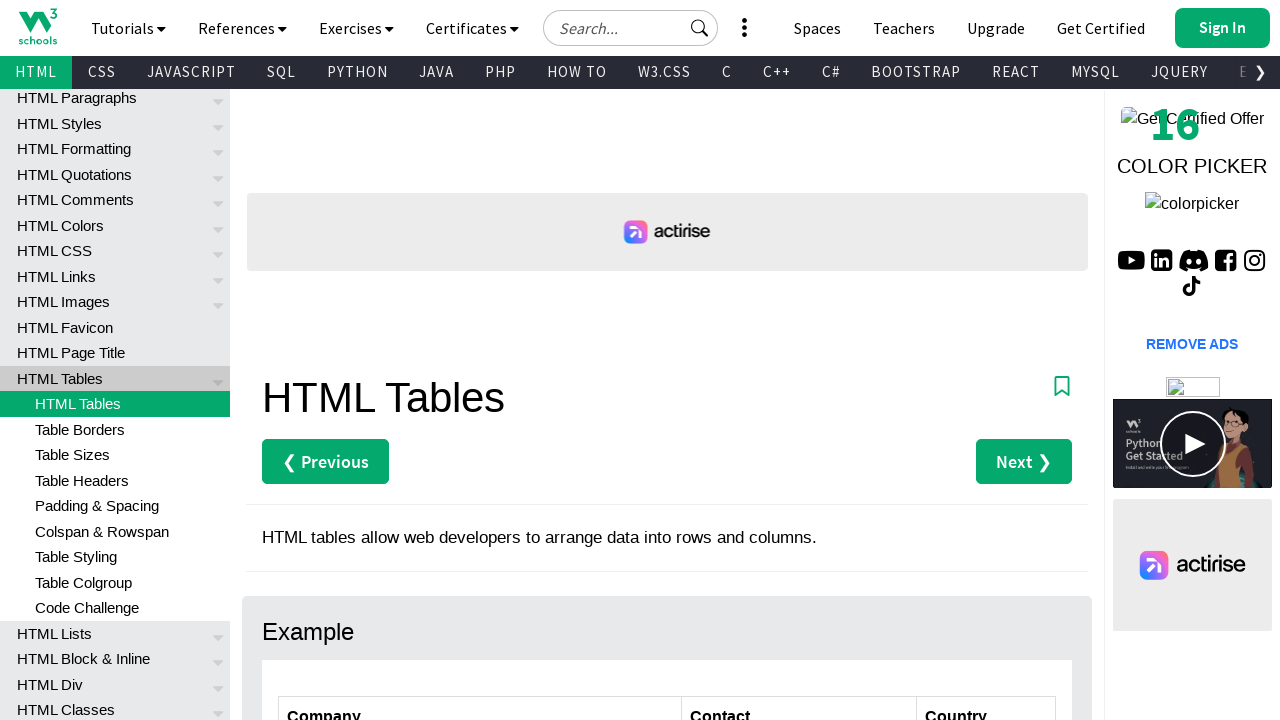

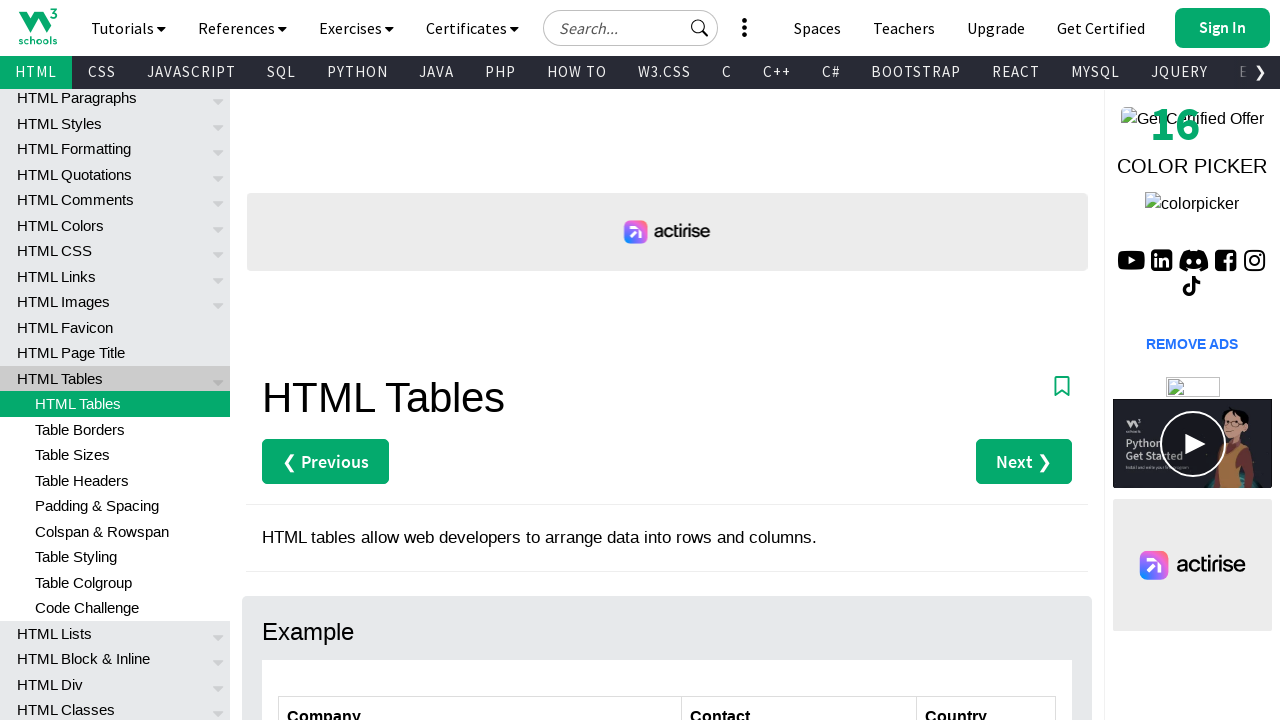